Navigates to Flipkart homepage and waits for the page to load

Starting URL: https://www.flipkart.com/

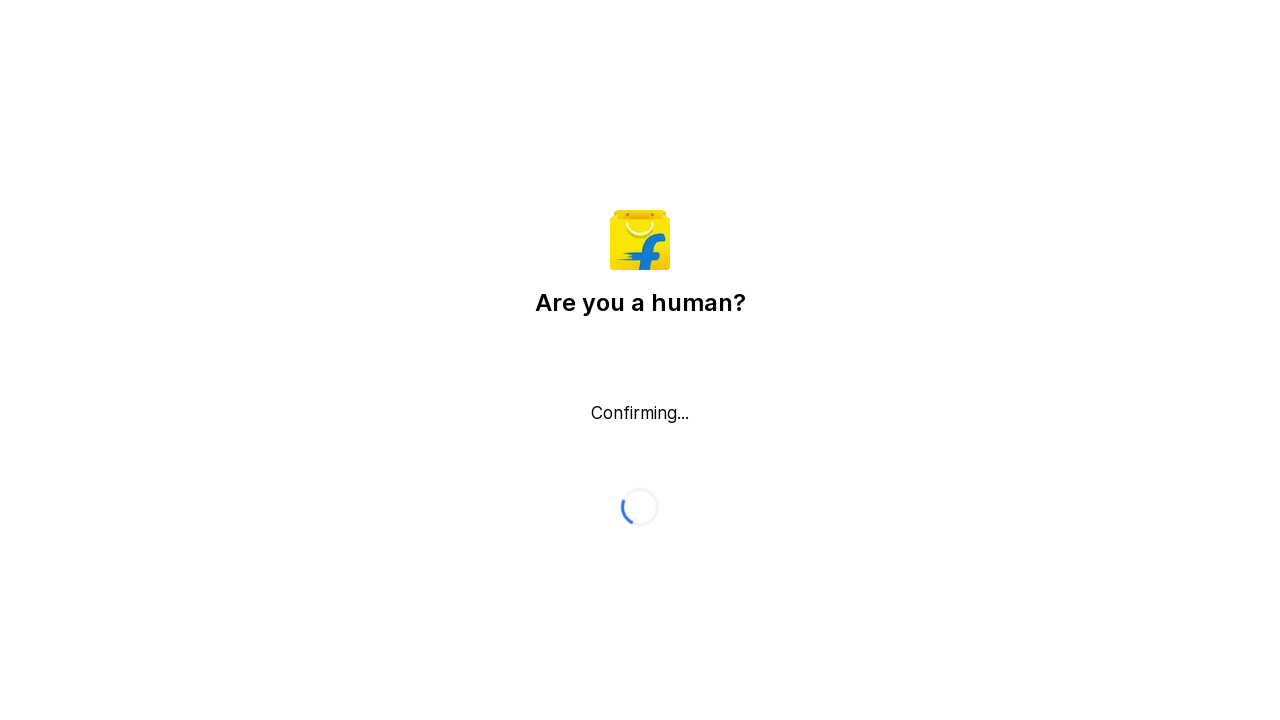

Navigated to Flipkart homepage
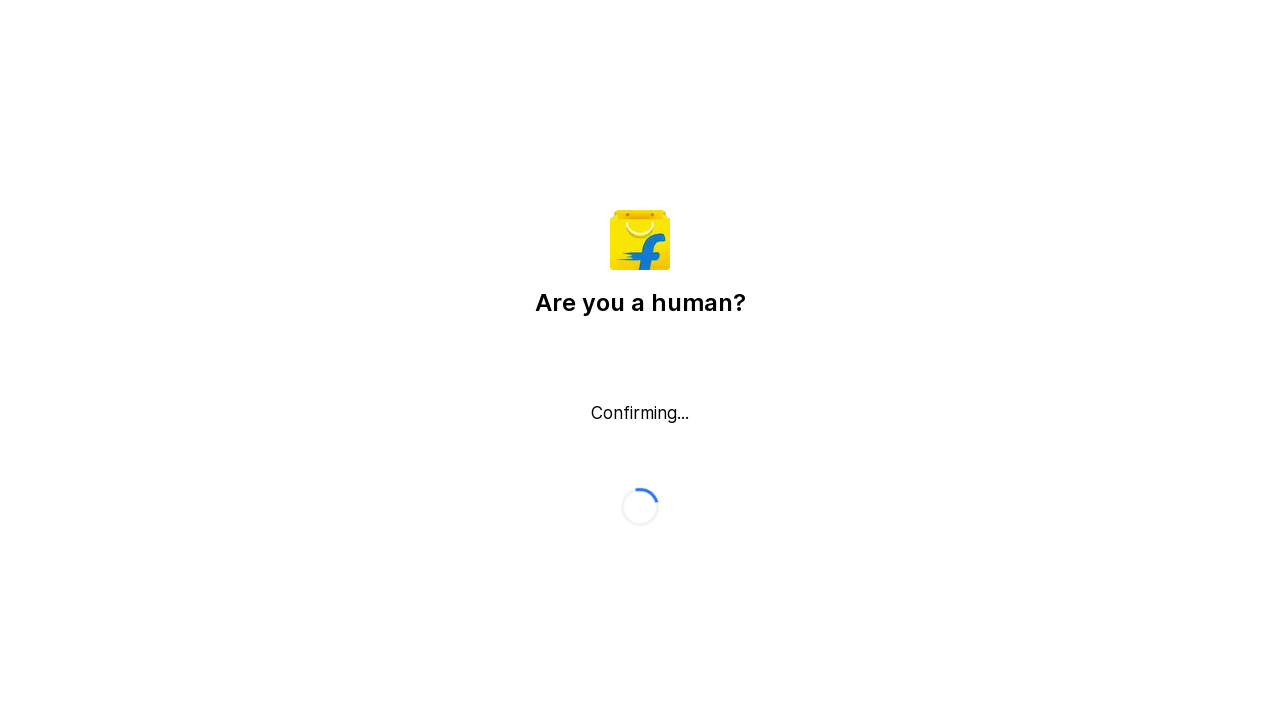

Waited for page to load - DOM content loaded
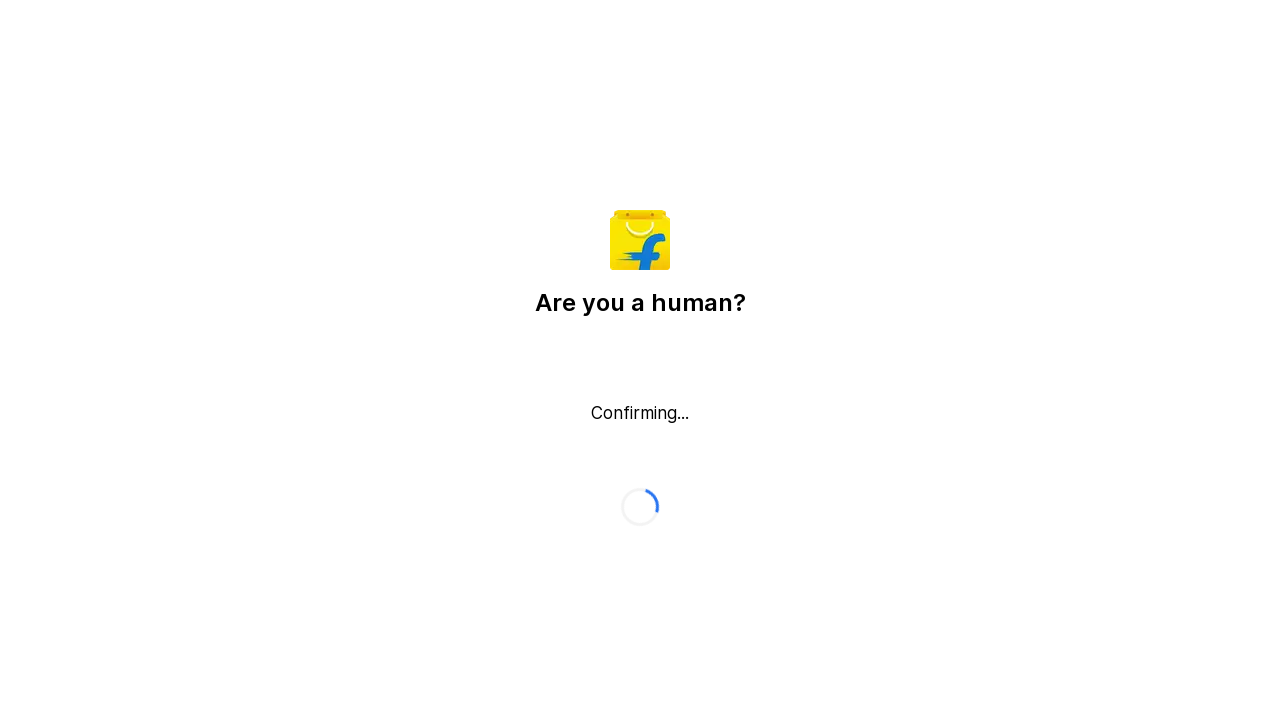

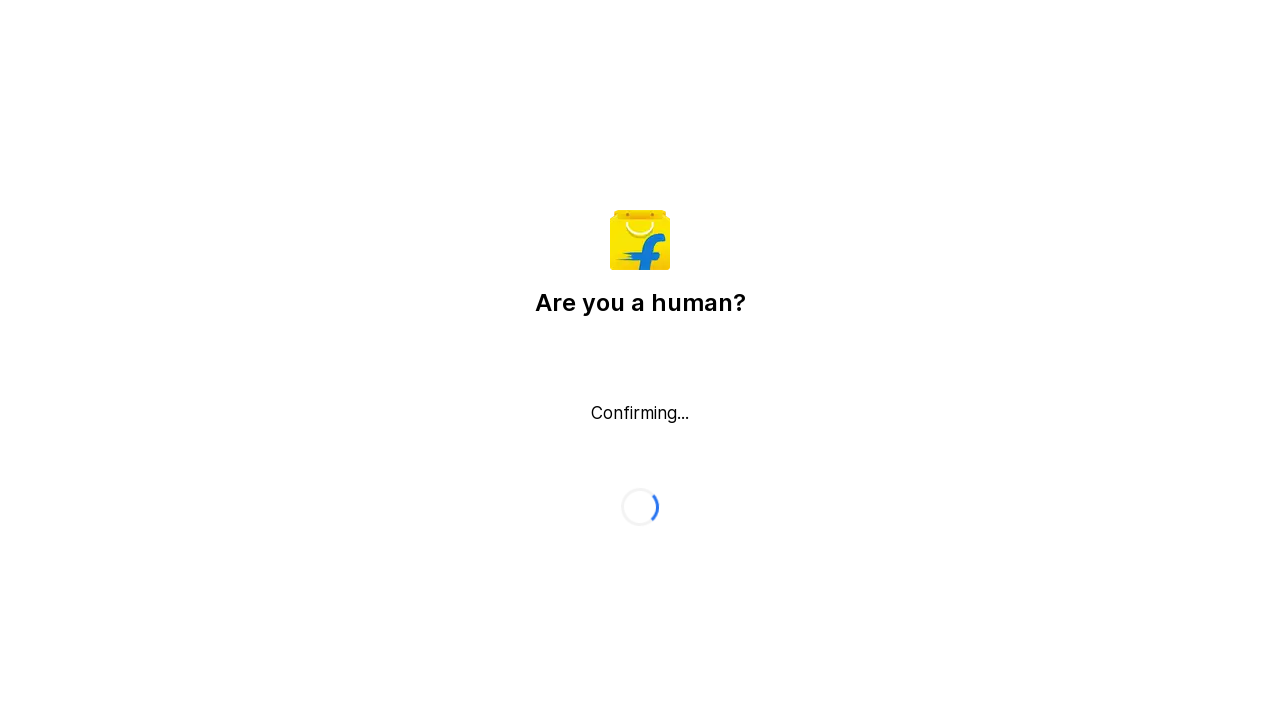